Tests form validation by filling all fields except zip code, submitting the form, and verifying that the empty zip code field is highlighted red (error) while all other filled fields are highlighted green (success).

Starting URL: https://bonigarcia.dev/selenium-webdriver-java/data-types.html

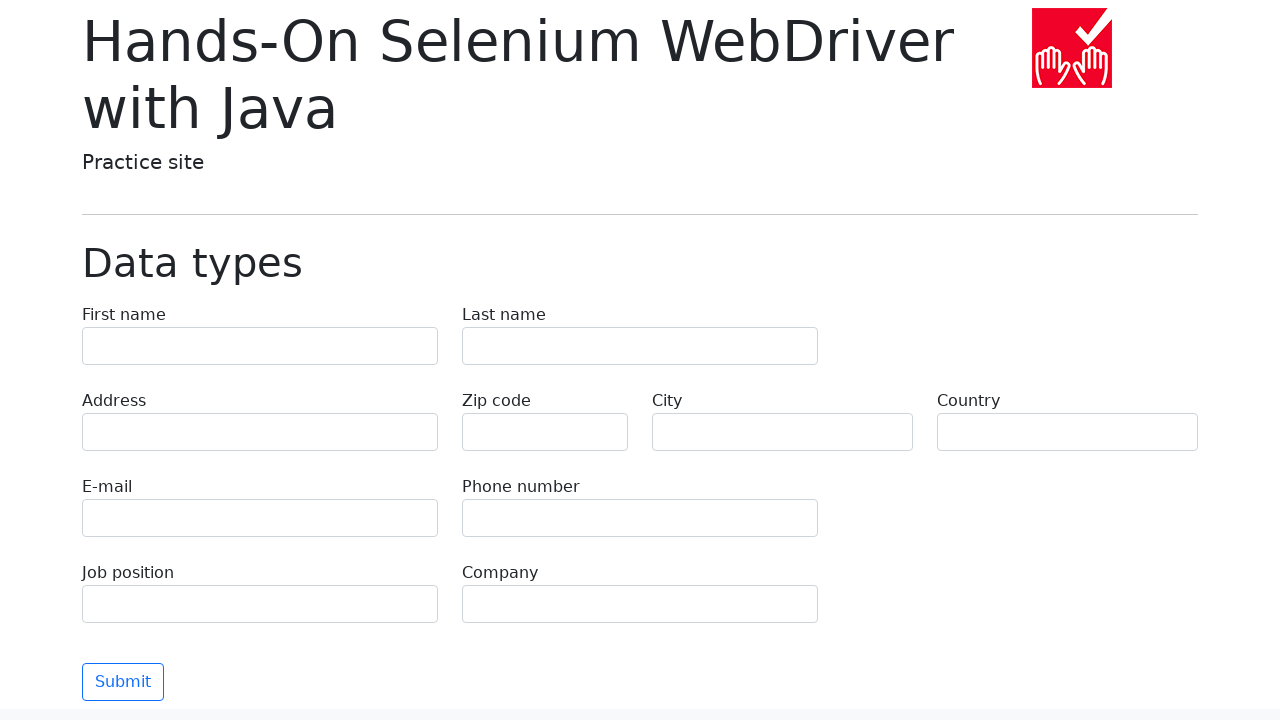

Filled first name field with 'Иван' on input[name='first-name']
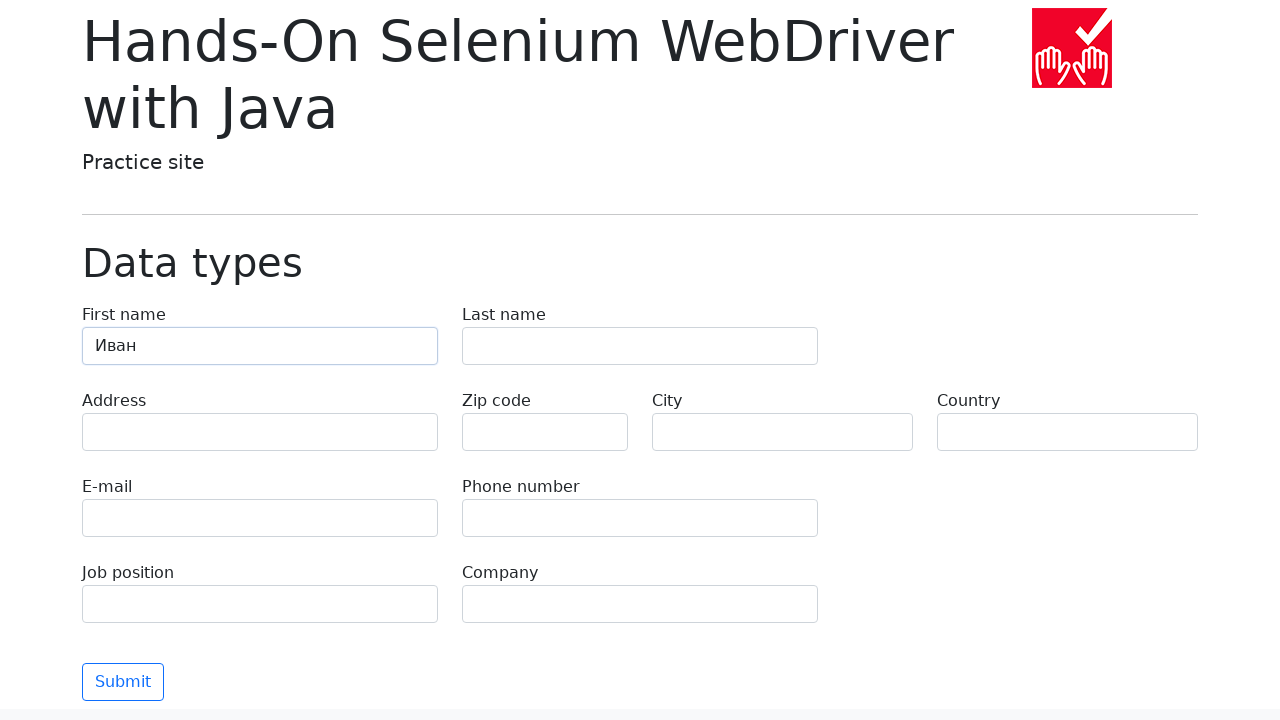

Filled last name field with 'Петров' on input[name='last-name']
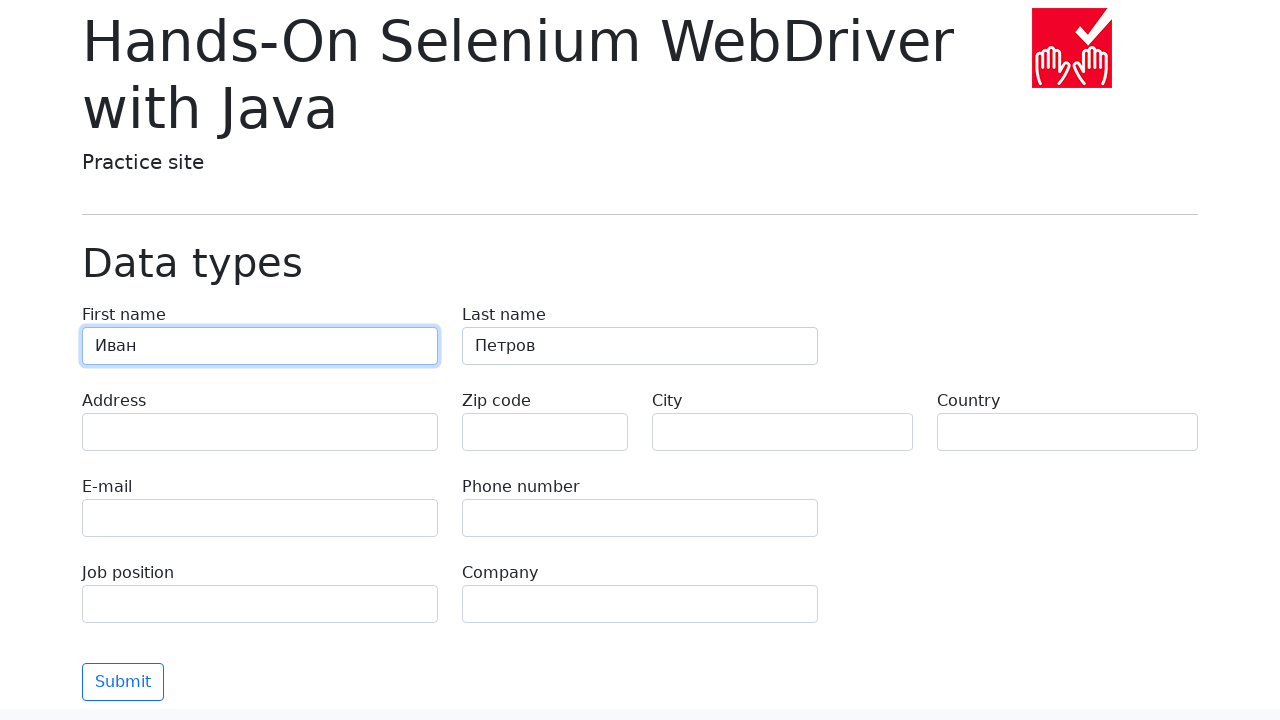

Filled address field with 'Ленина, 55-3' on input[name='address']
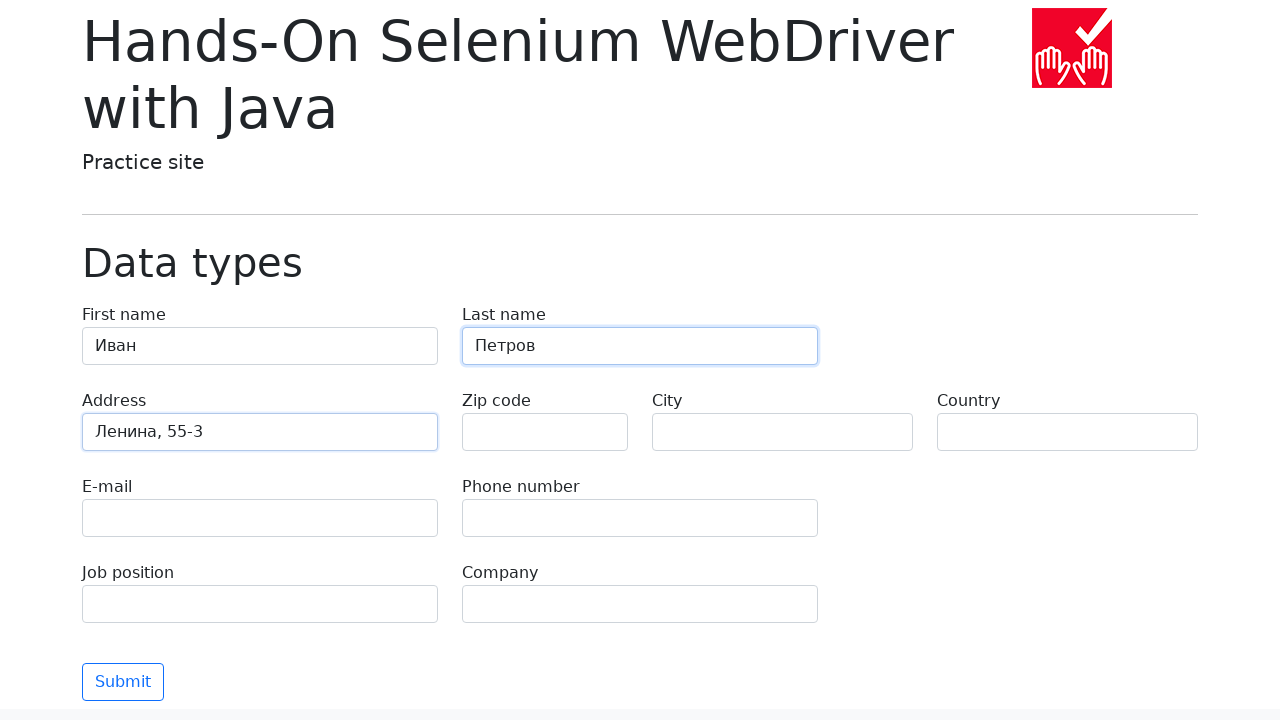

Filled email field with 'test@skypro.com' on input[name='e-mail']
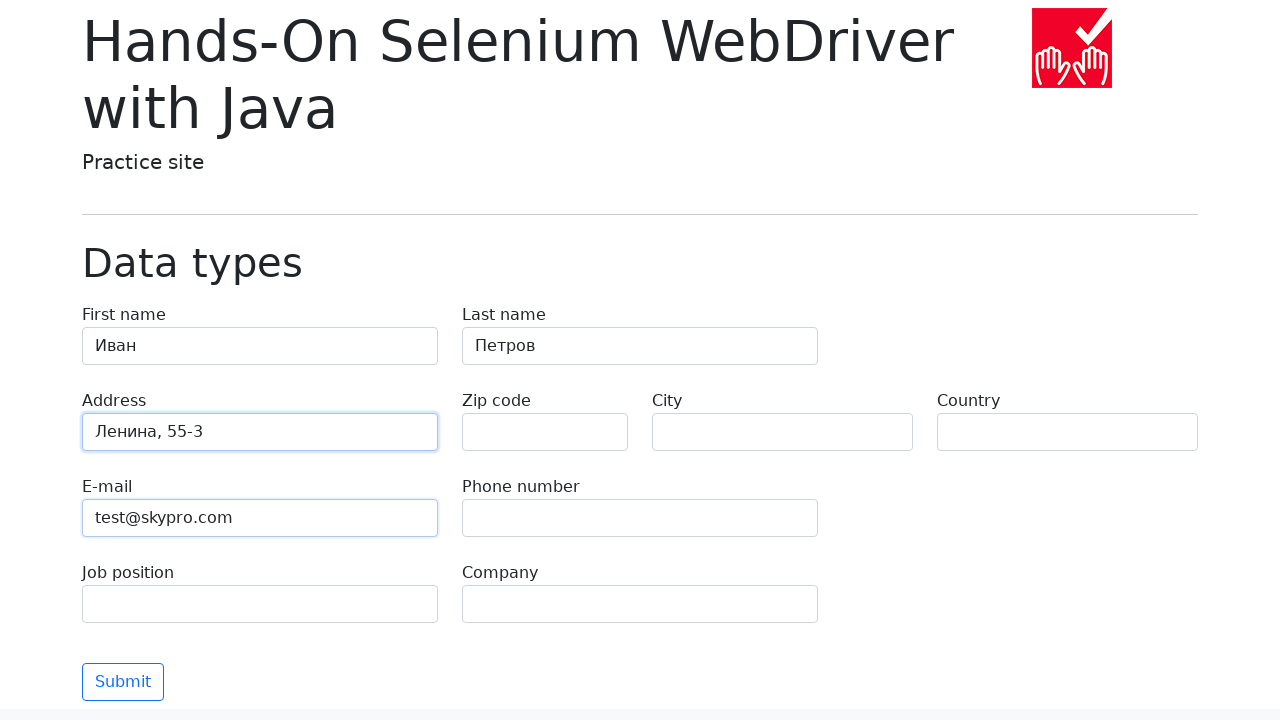

Filled phone field with '+7985899998787' on input[name='phone']
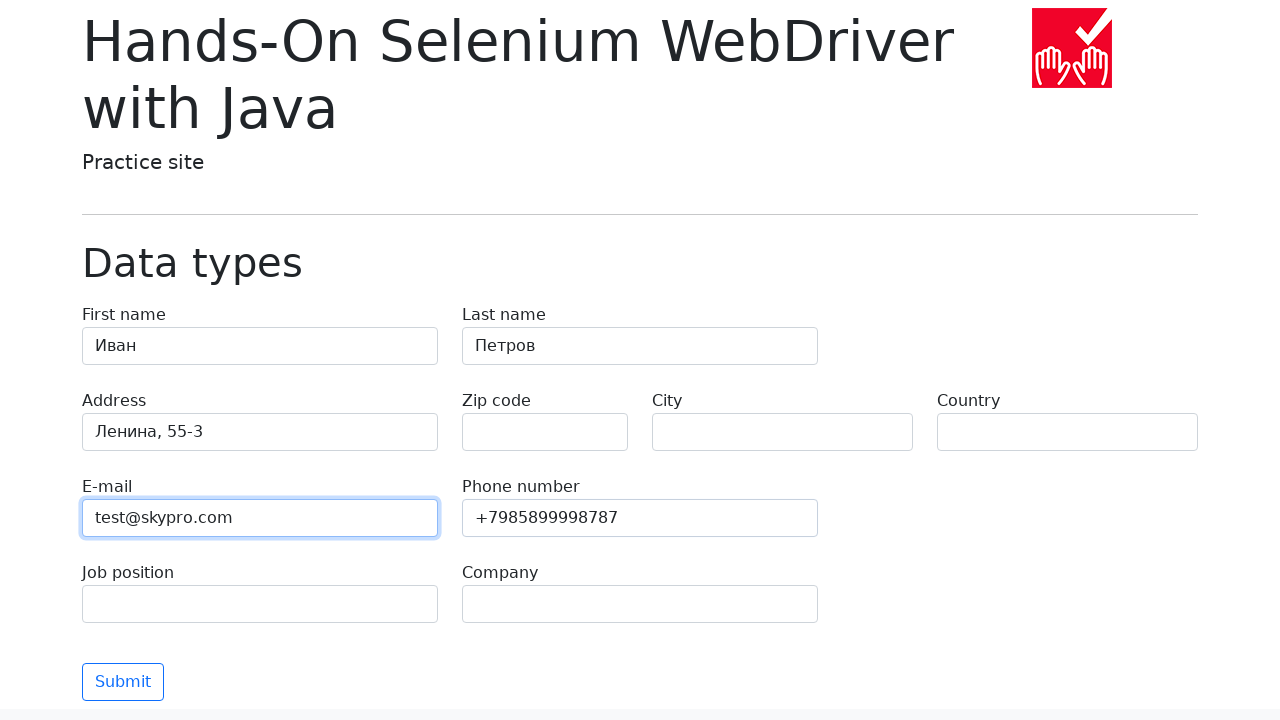

Left zip code field empty on input[name='zip-code']
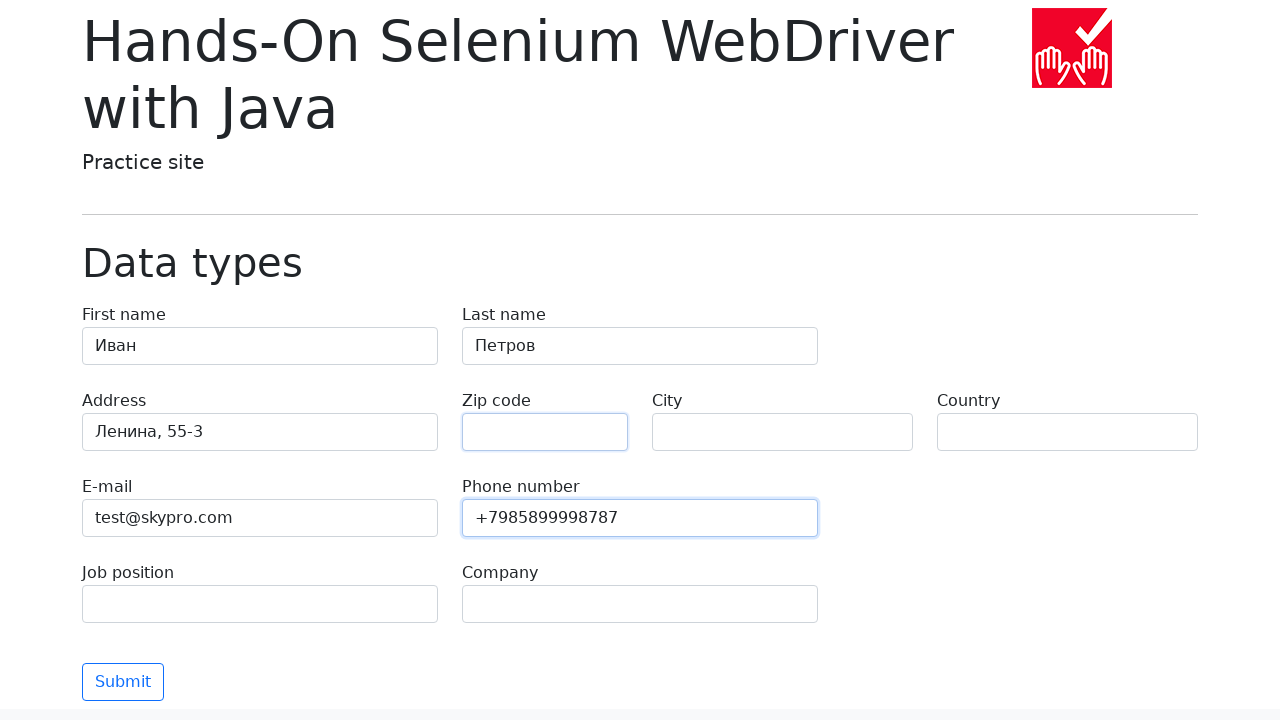

Filled city field with 'Москва' on input[name='city']
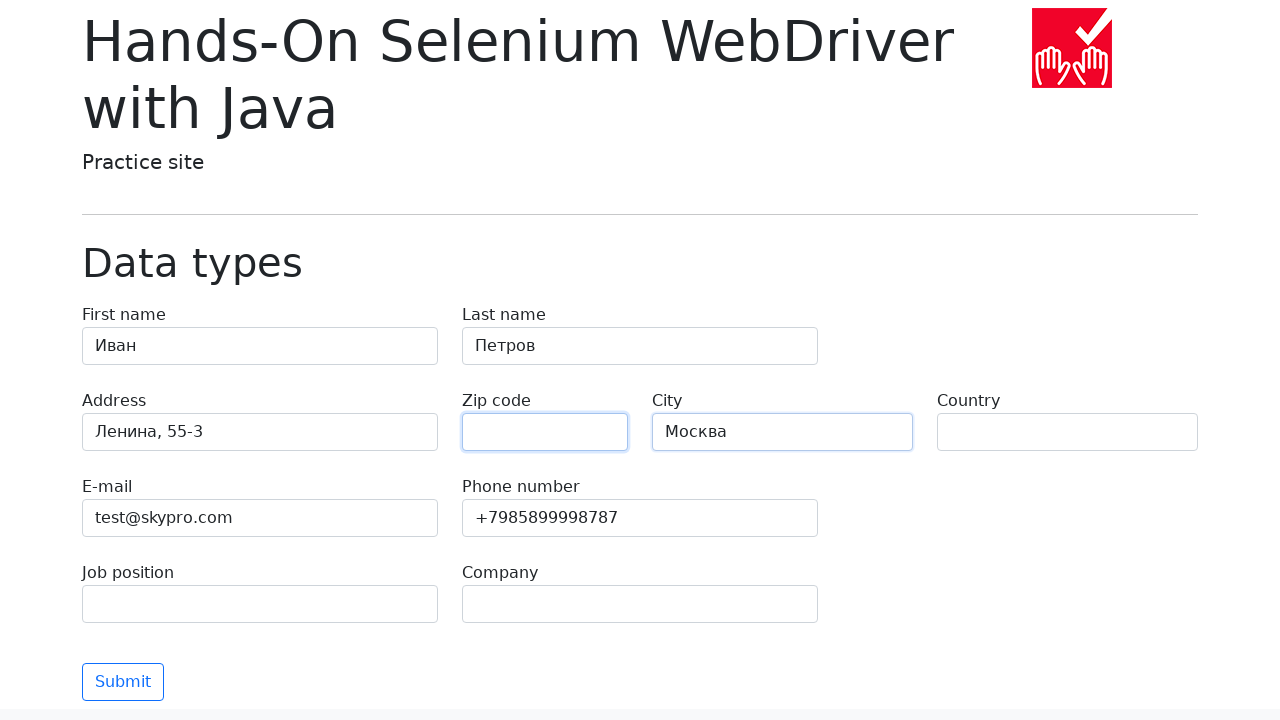

Filled country field with 'Россия' on input[name='country']
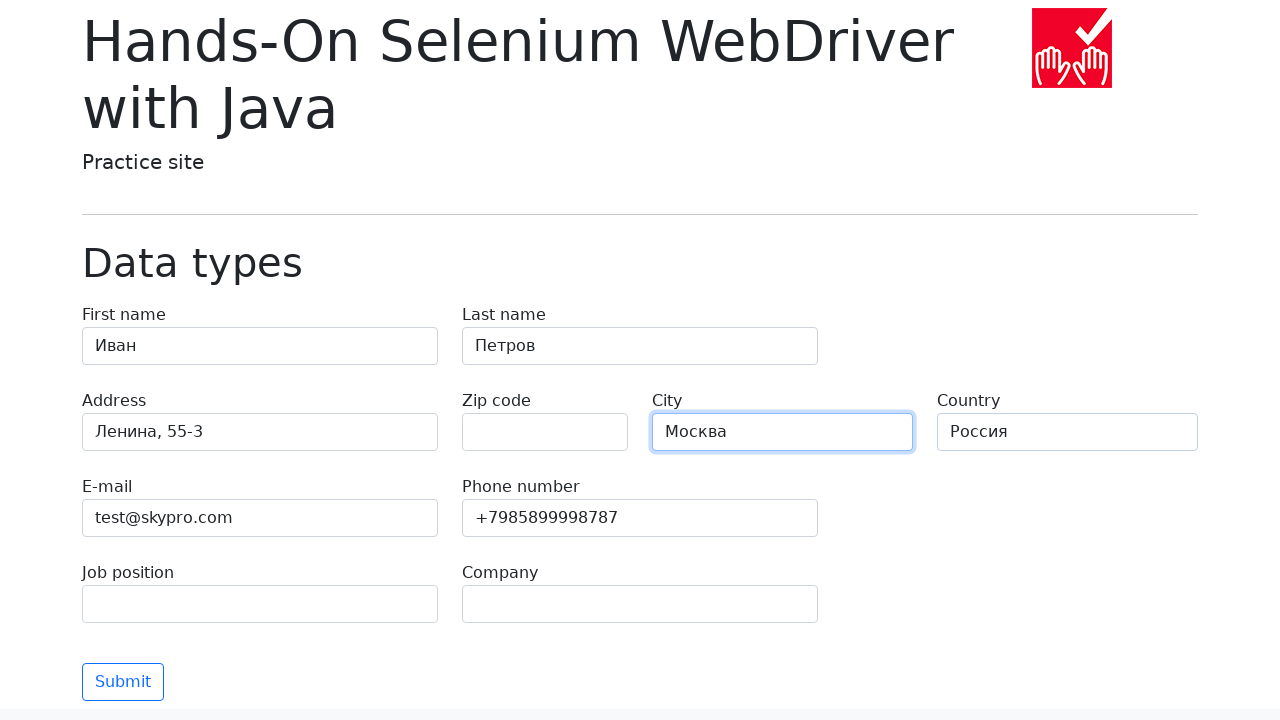

Filled job position field with 'QA' on input[name='job-position']
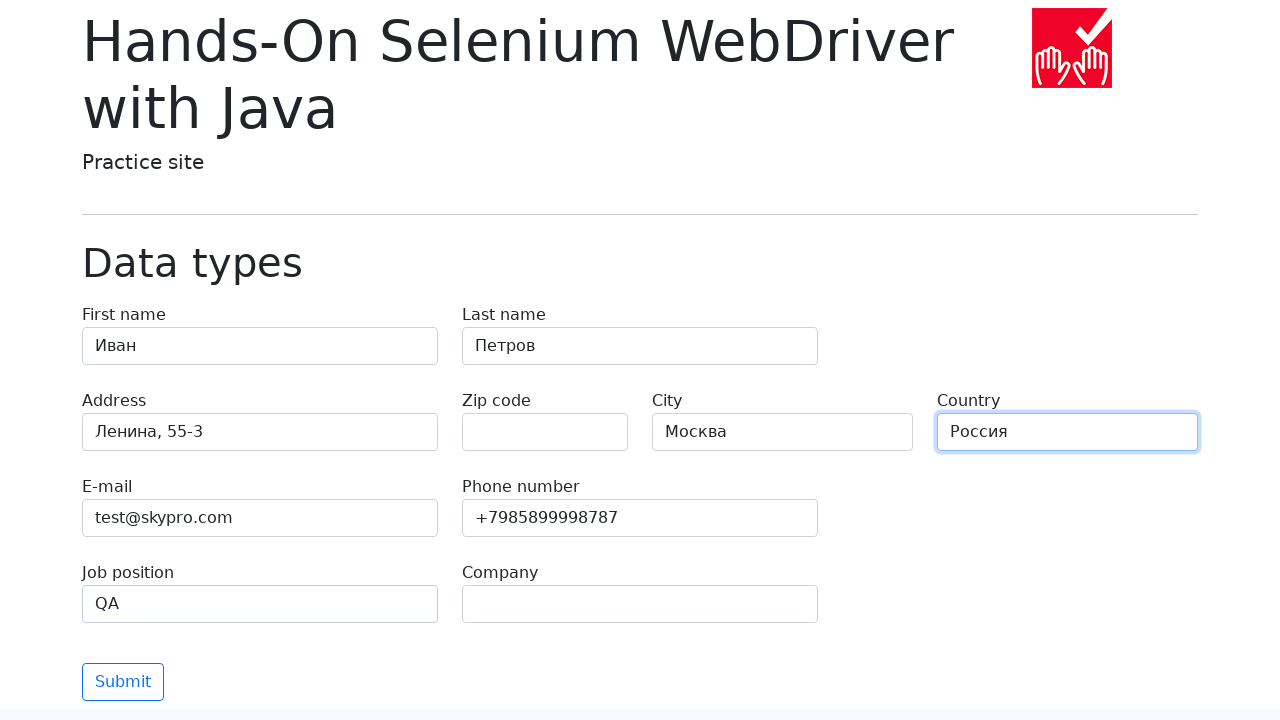

Filled company field with 'SkyPro' on input[name='company']
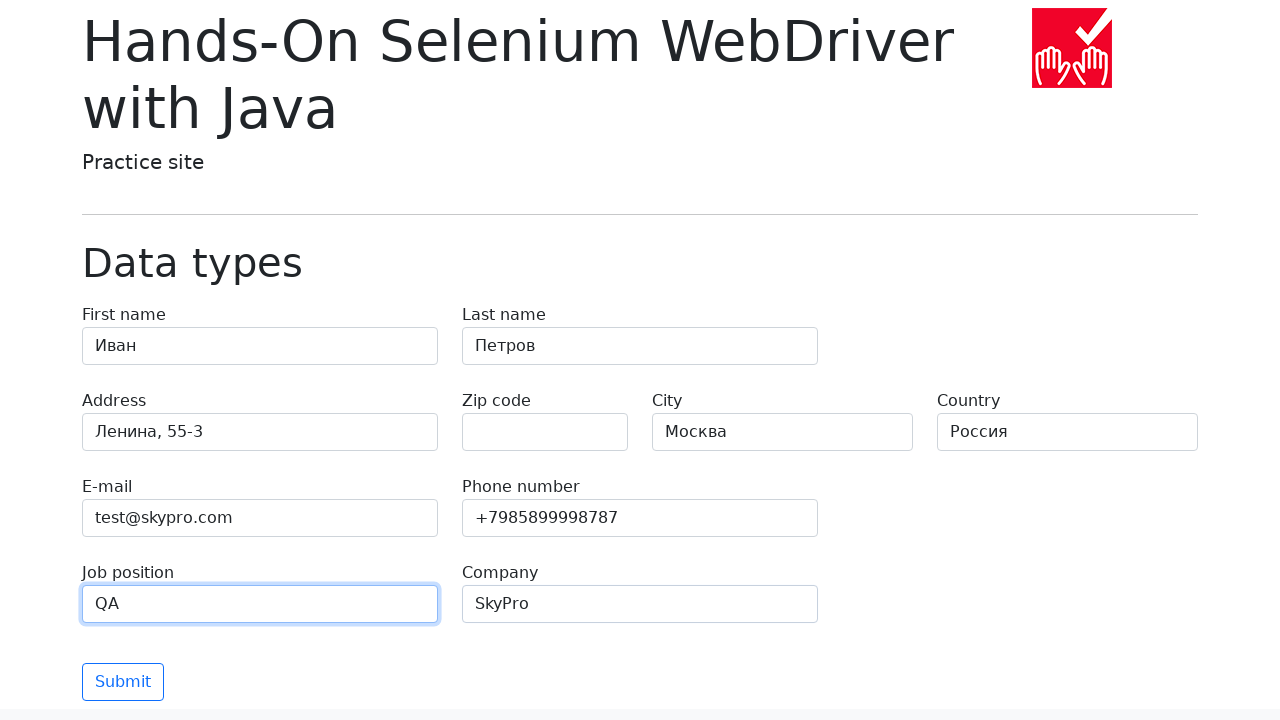

Clicked submit button to submit form at (123, 682) on button[type='submit']
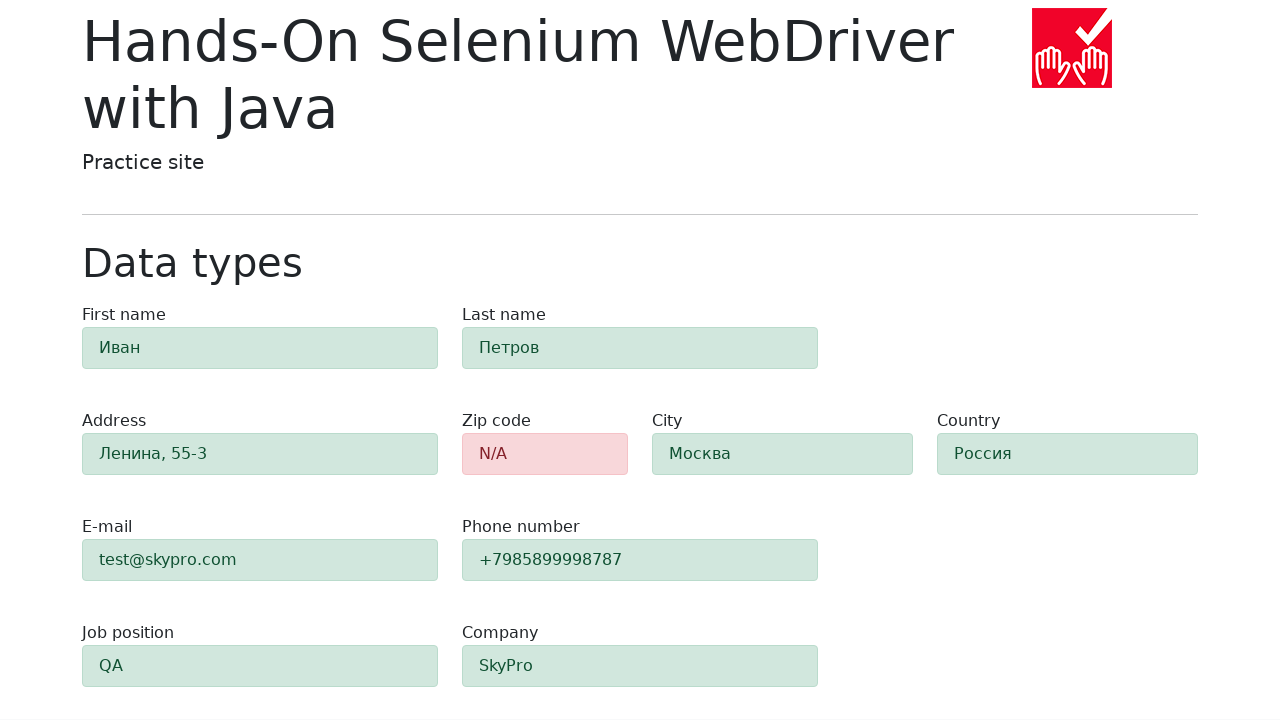

Waited for zip code field to be available
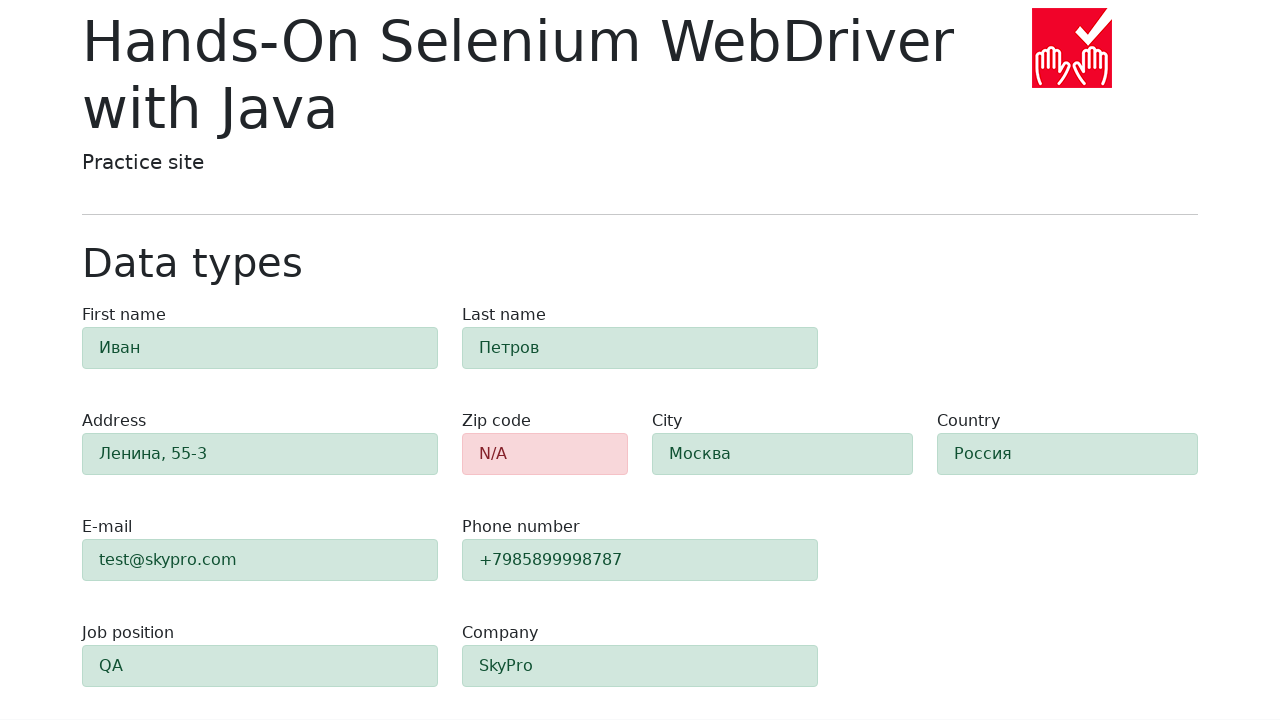

Verified zip code field has alert-danger class (error/red highlight)
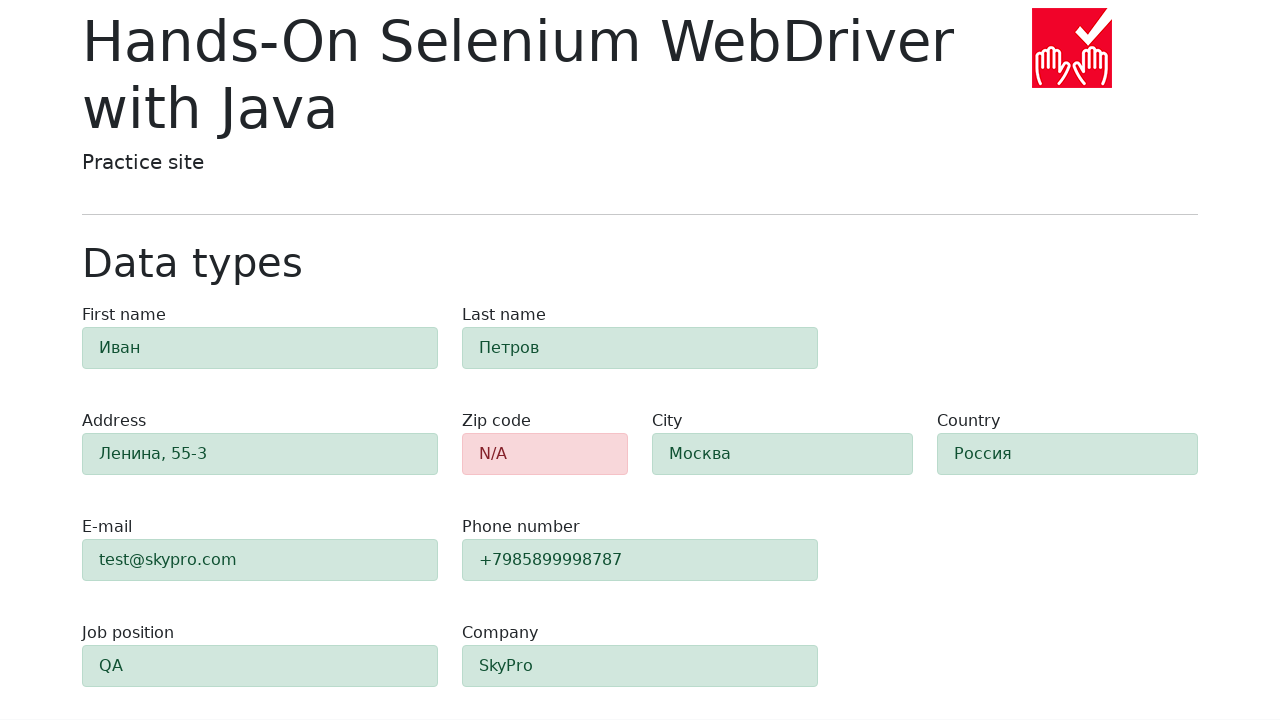

Waited for field 'first-name' to be available
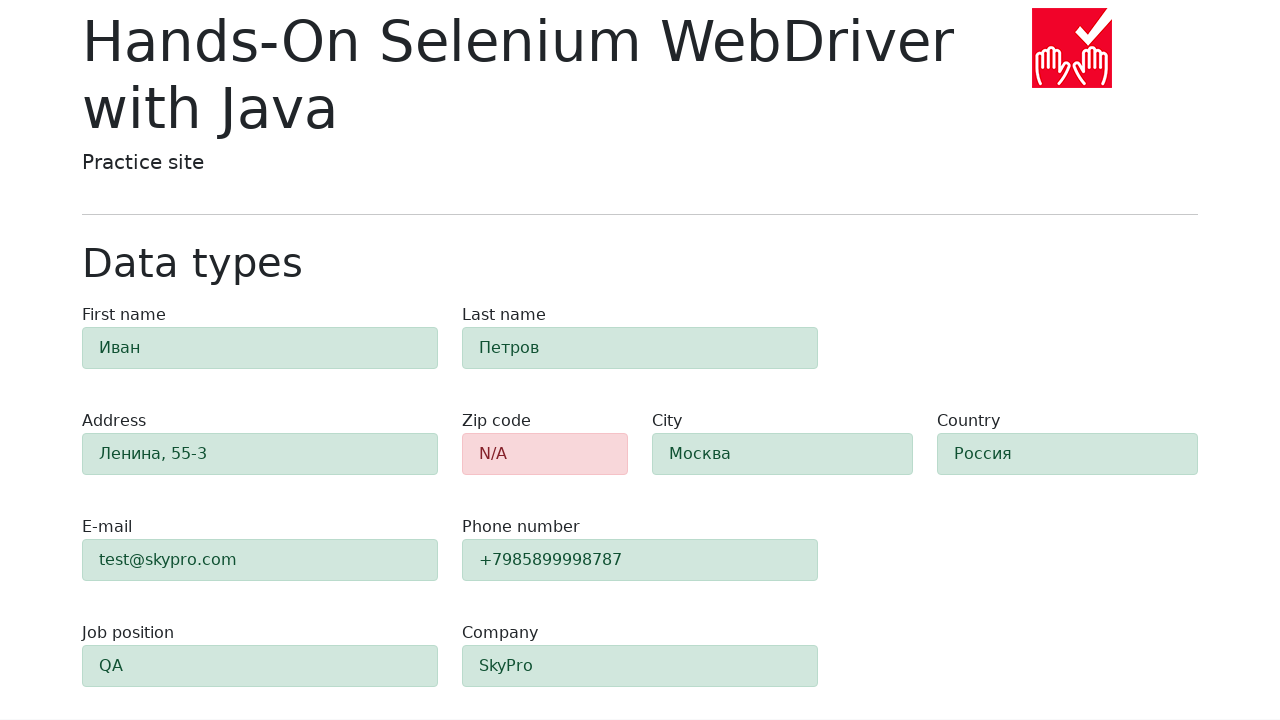

Verified field 'first-name' has alert-success class (success/green highlight)
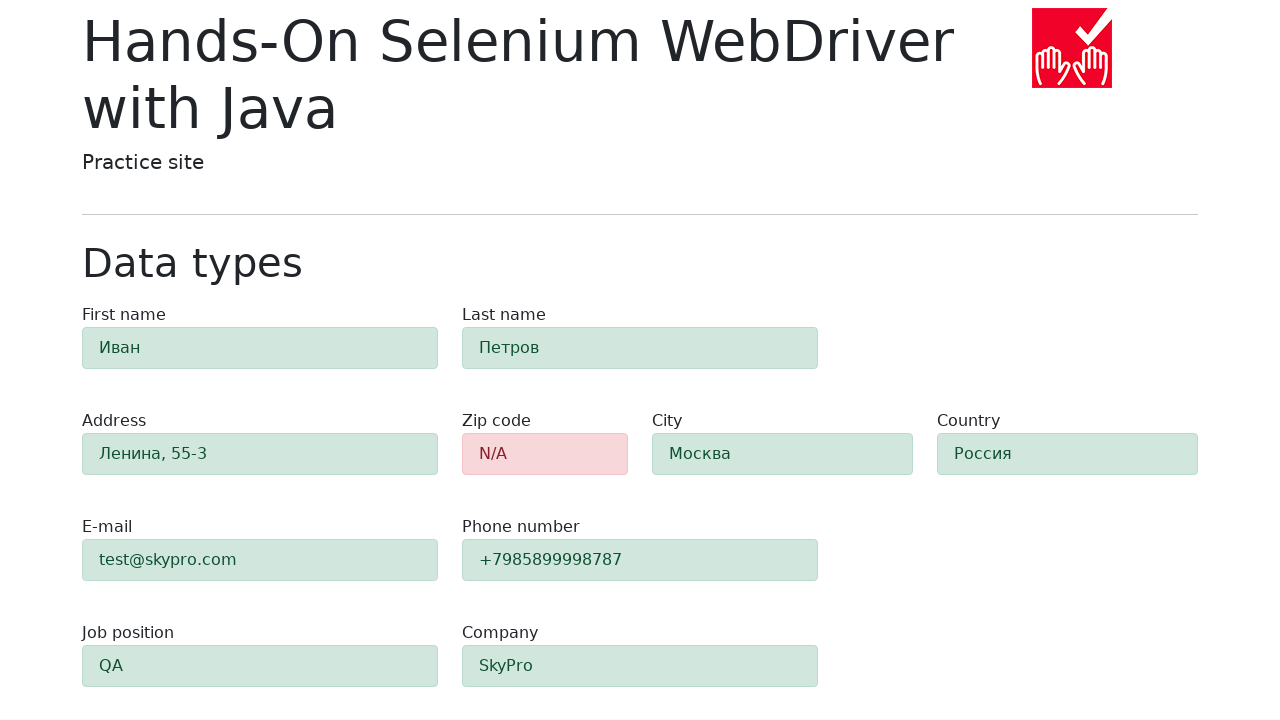

Waited for field 'last-name' to be available
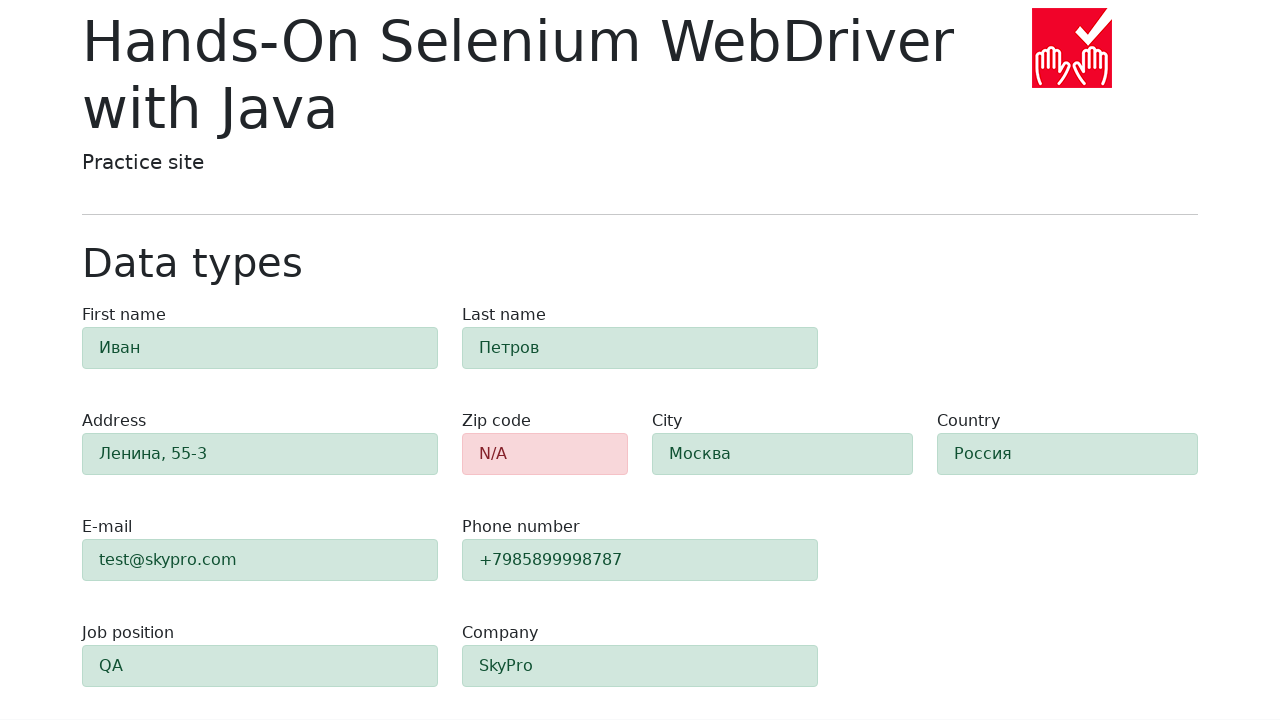

Verified field 'last-name' has alert-success class (success/green highlight)
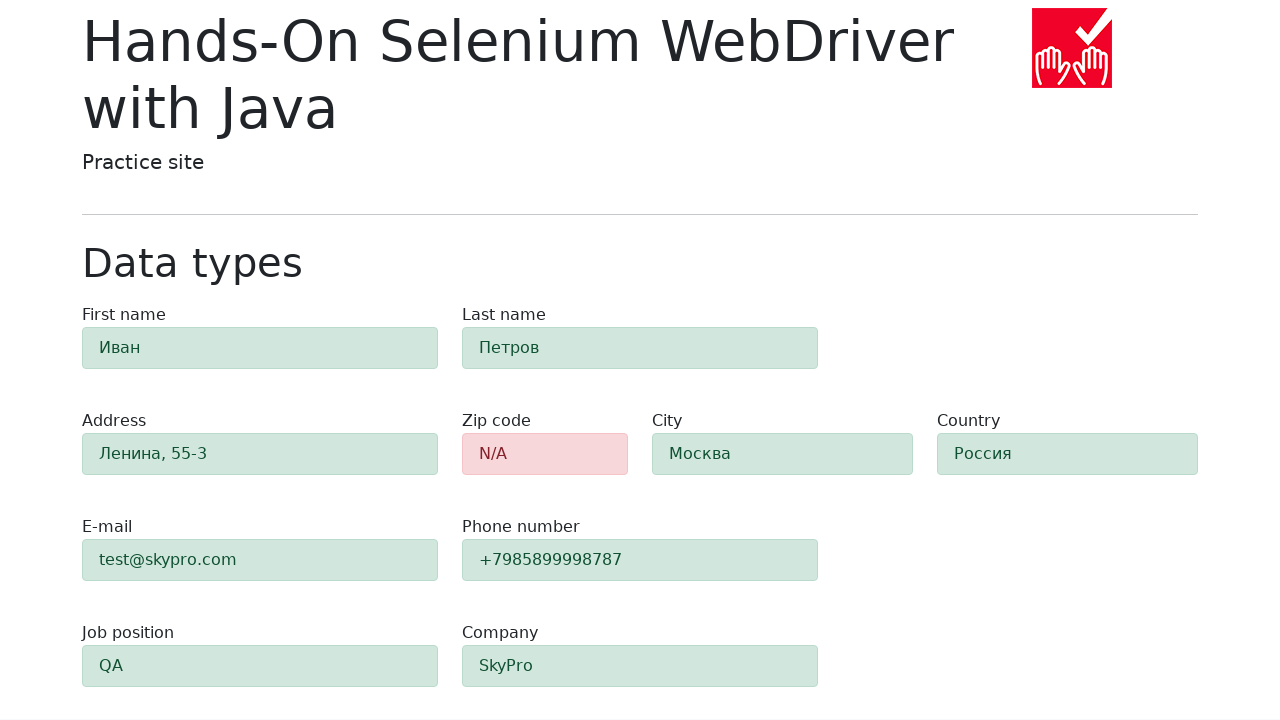

Waited for field 'address' to be available
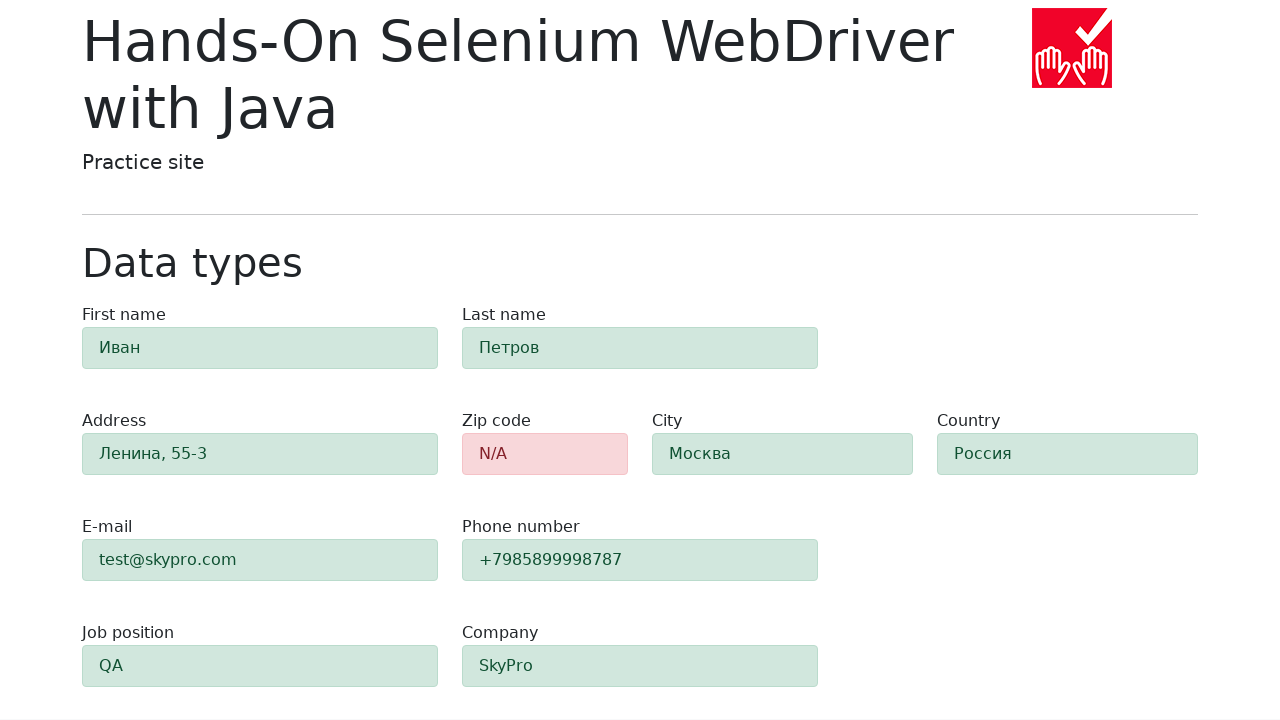

Verified field 'address' has alert-success class (success/green highlight)
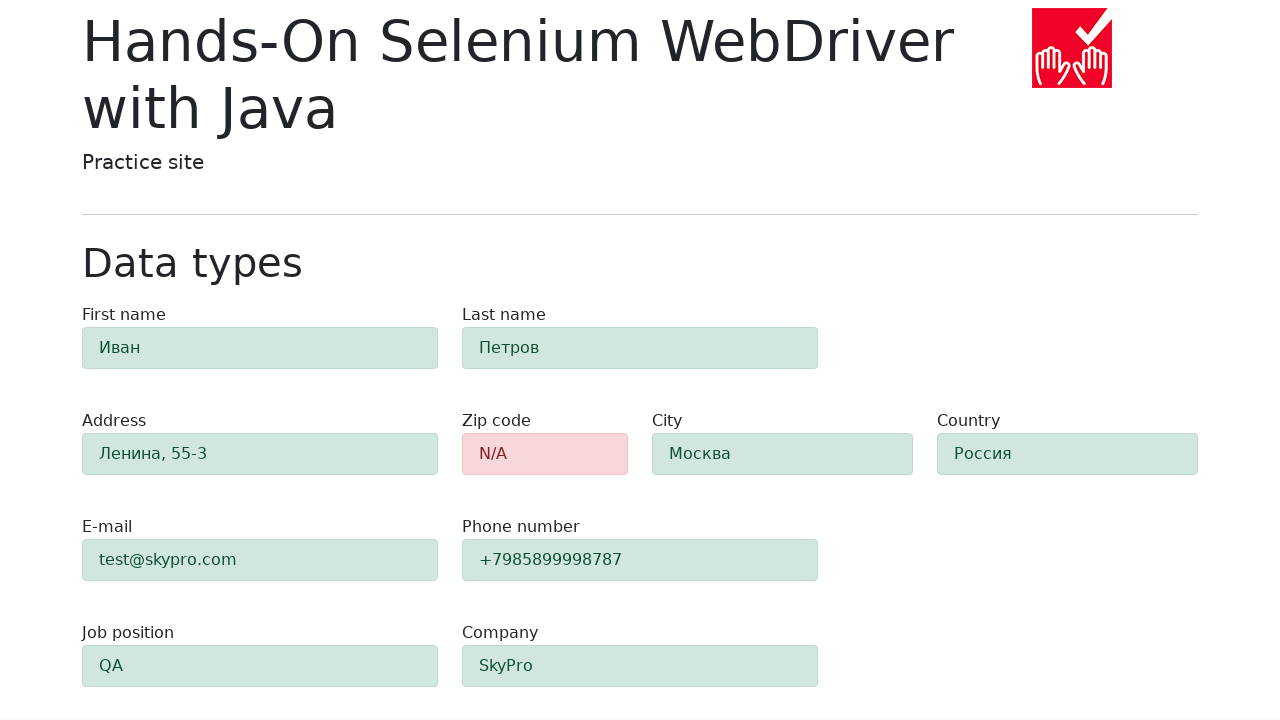

Waited for field 'e-mail' to be available
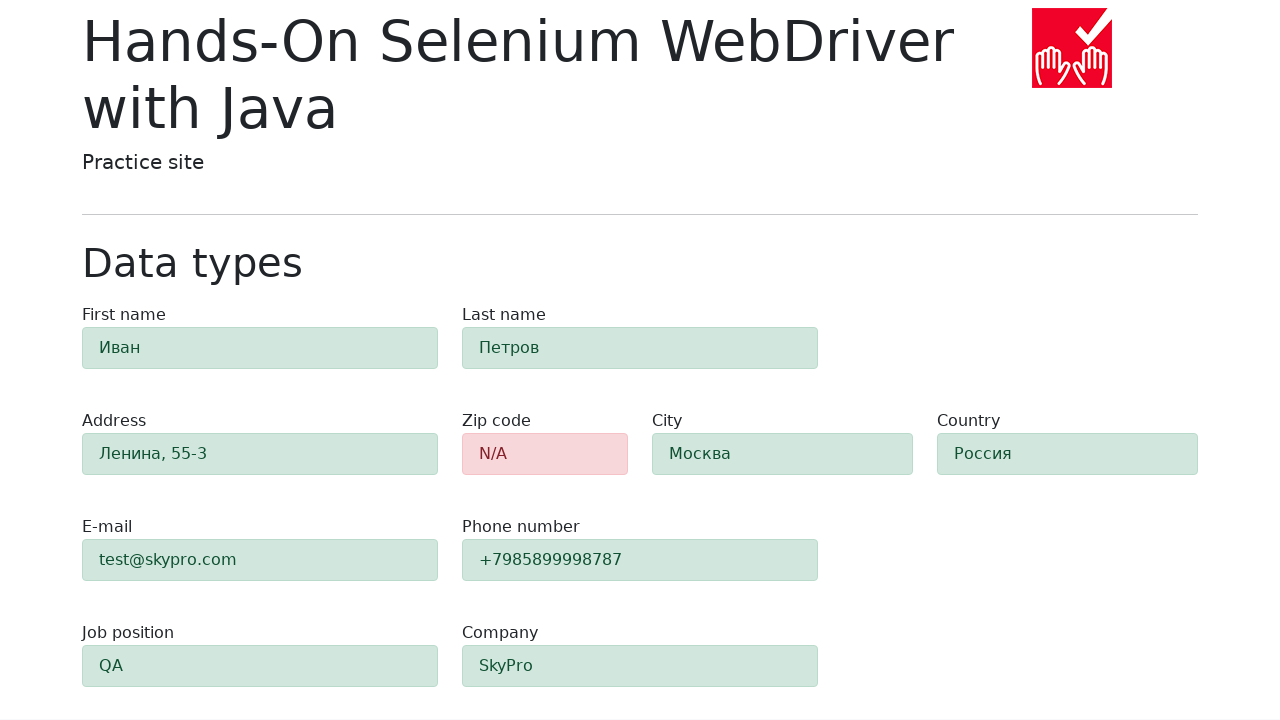

Verified field 'e-mail' has alert-success class (success/green highlight)
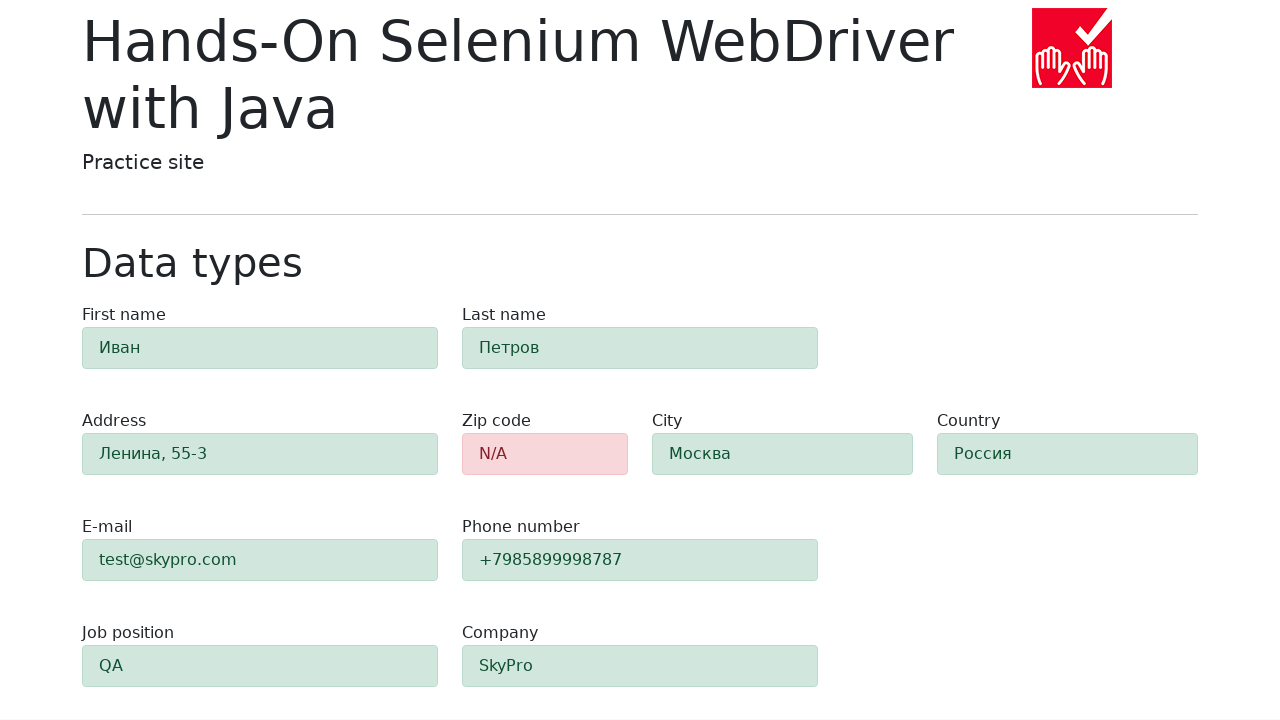

Waited for field 'phone' to be available
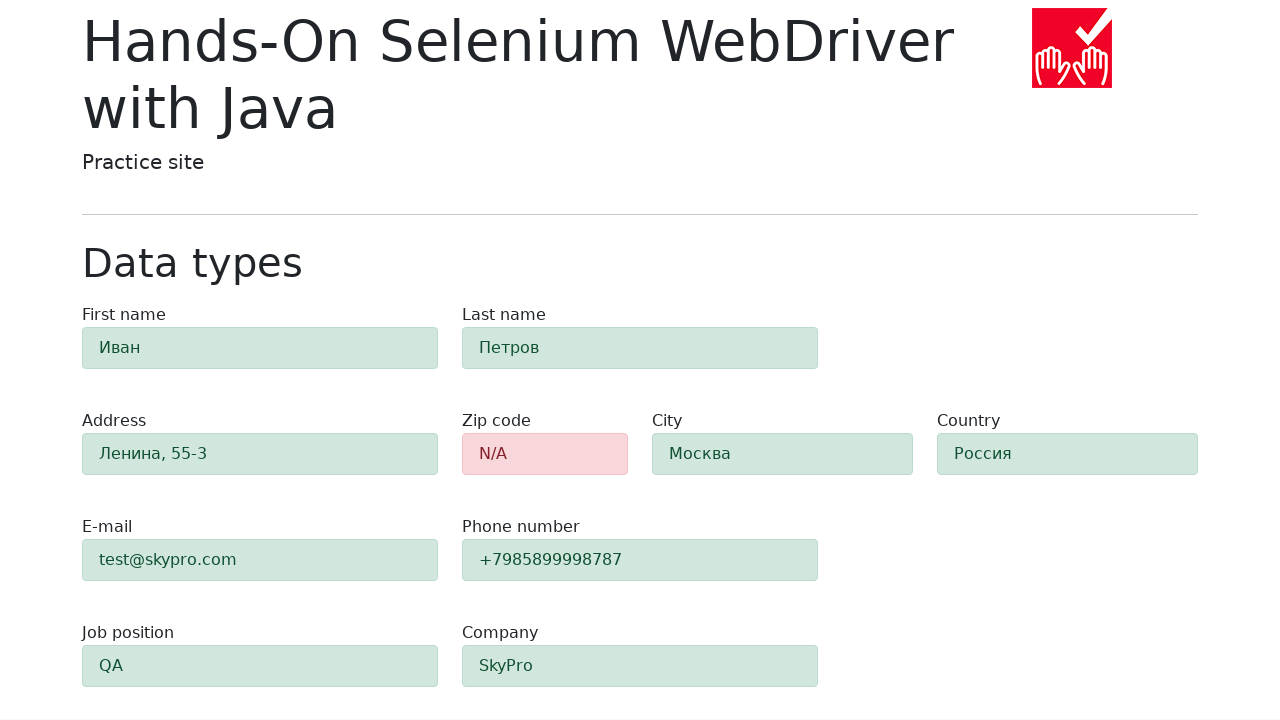

Verified field 'phone' has alert-success class (success/green highlight)
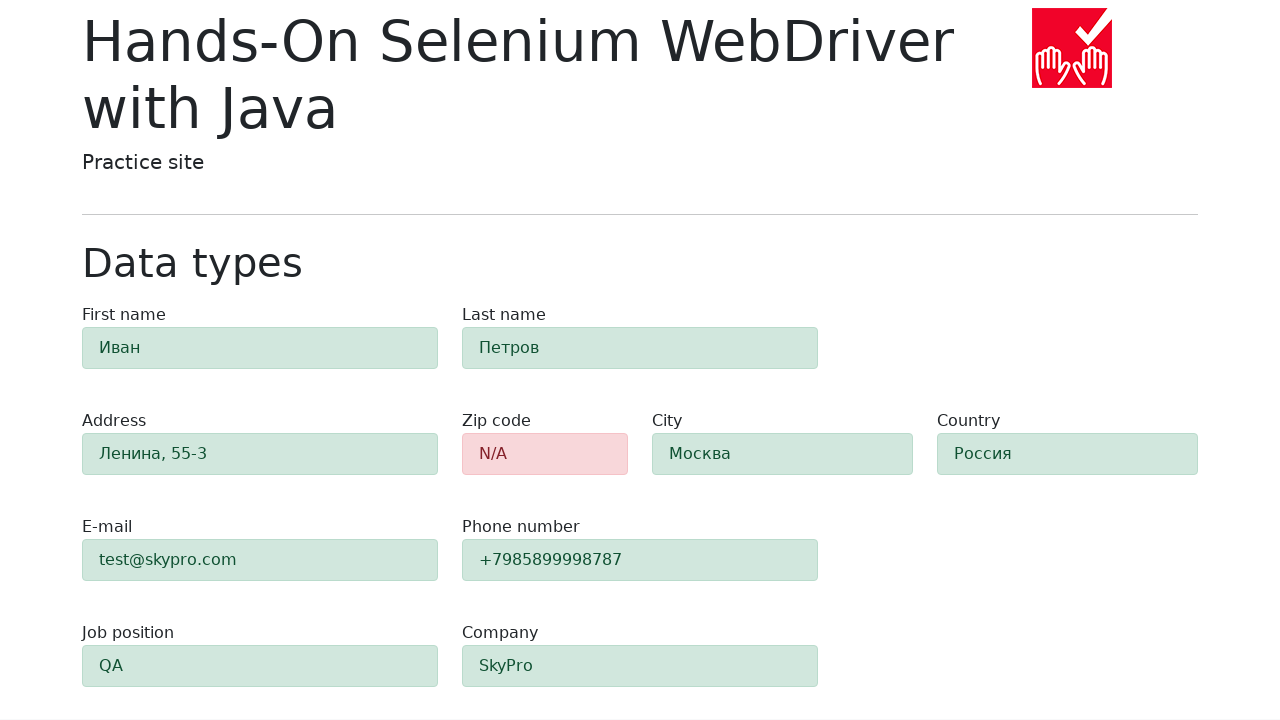

Waited for field 'city' to be available
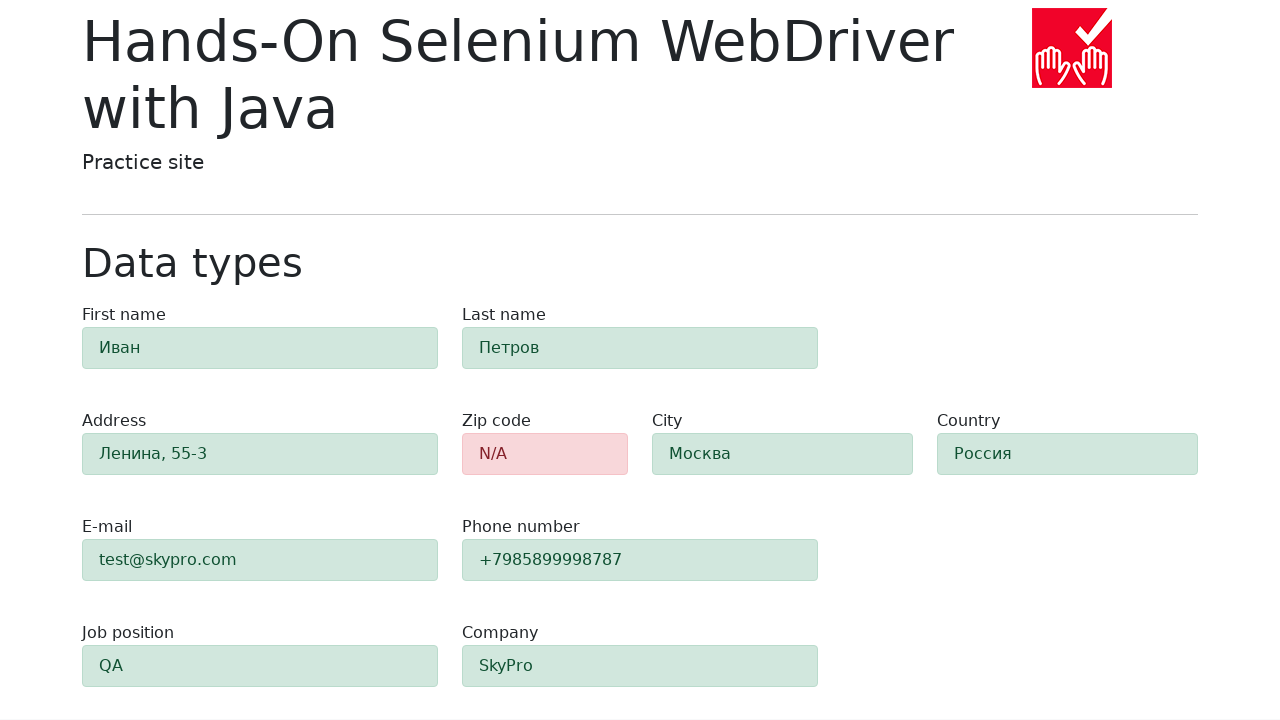

Verified field 'city' has alert-success class (success/green highlight)
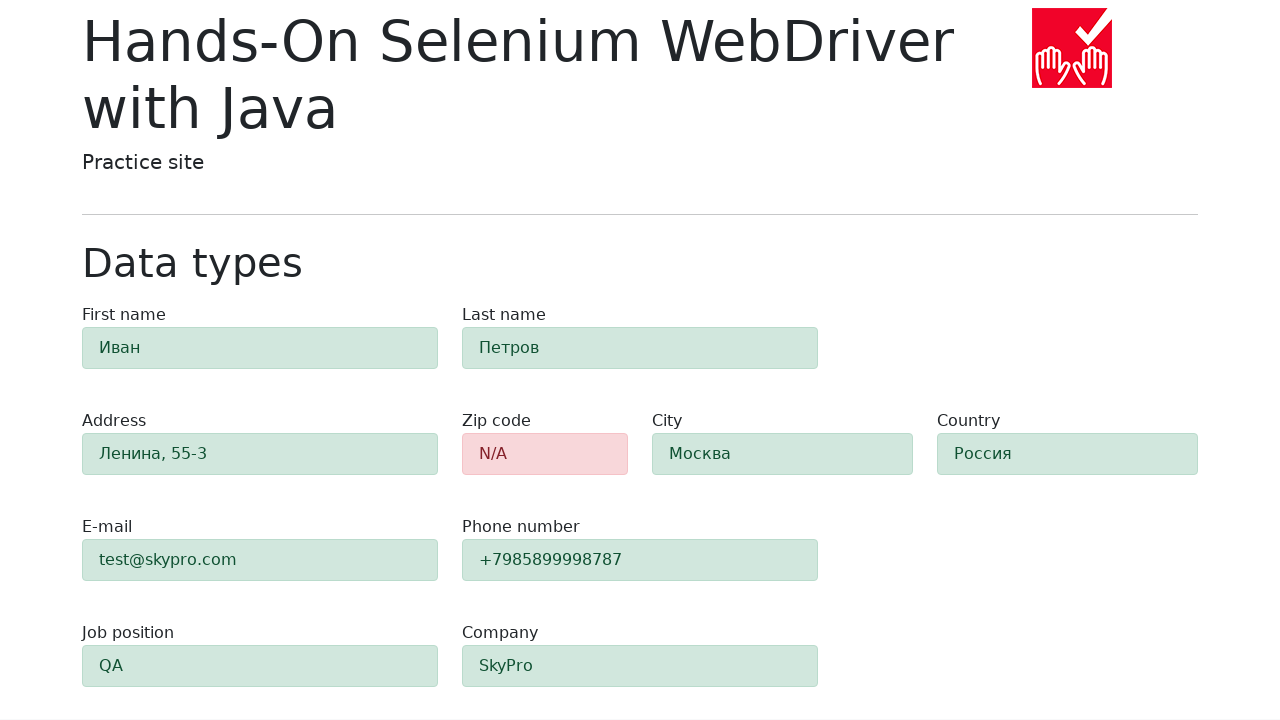

Waited for field 'country' to be available
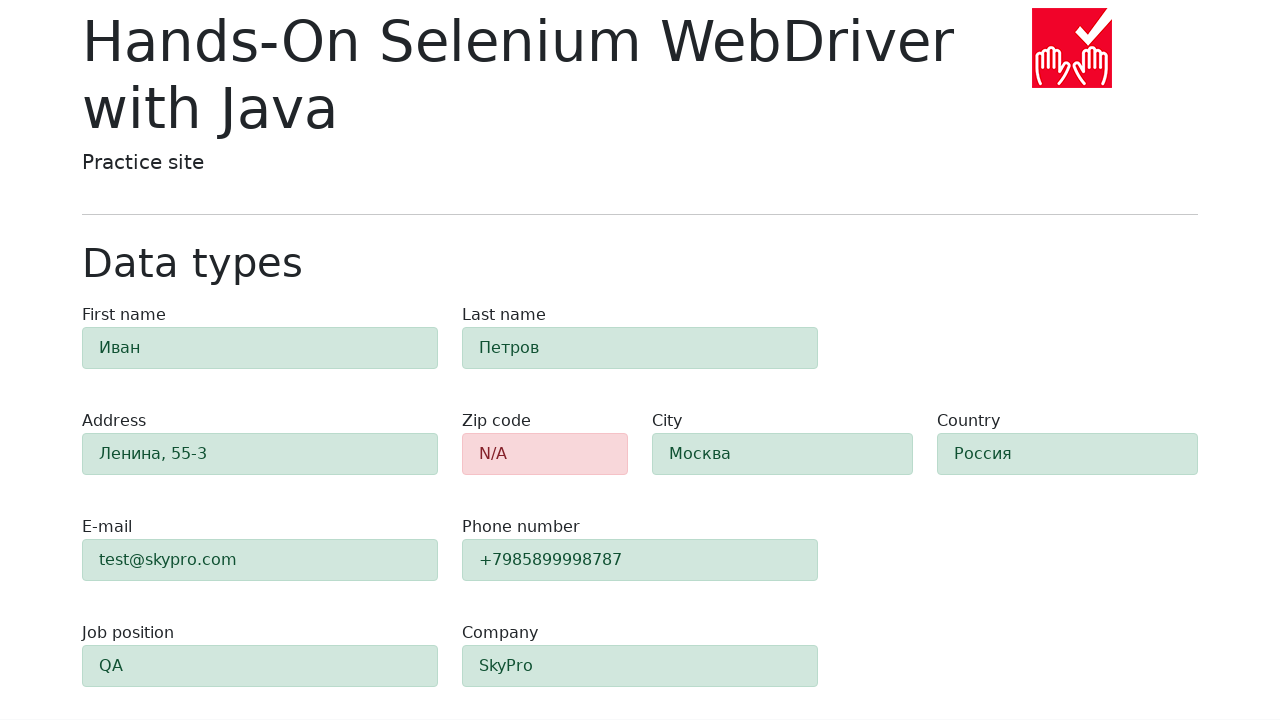

Verified field 'country' has alert-success class (success/green highlight)
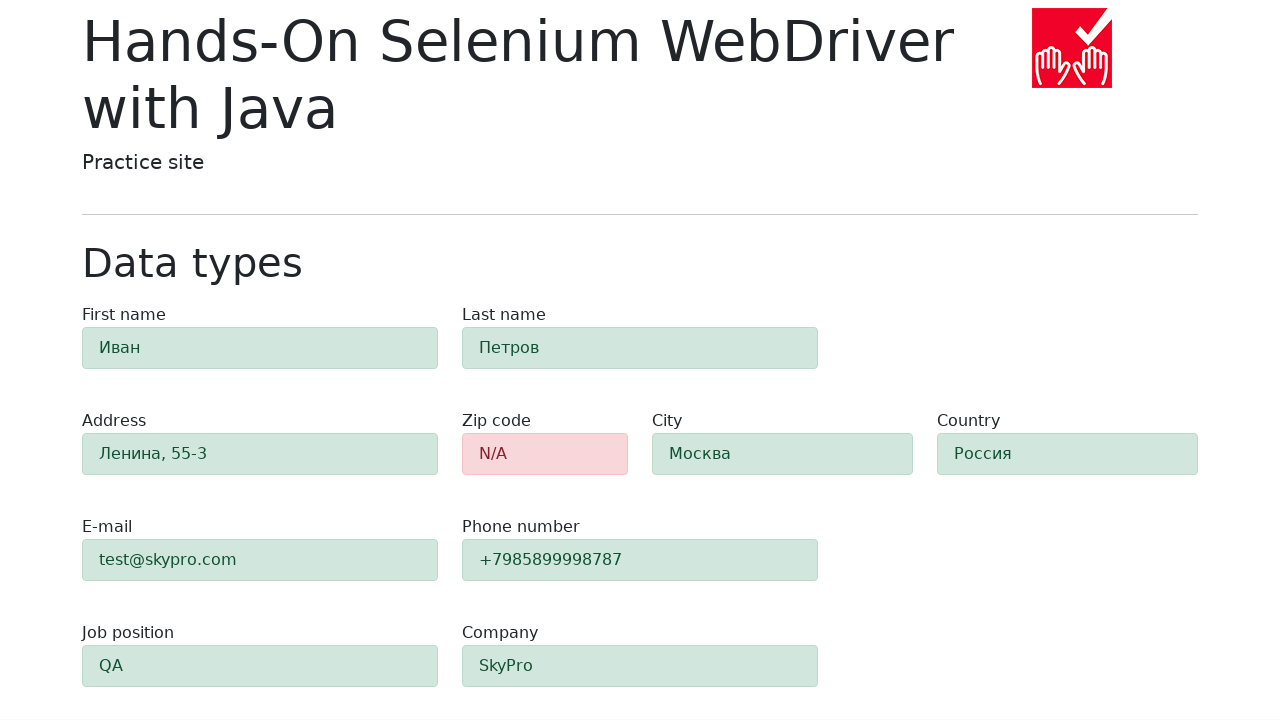

Waited for field 'job-position' to be available
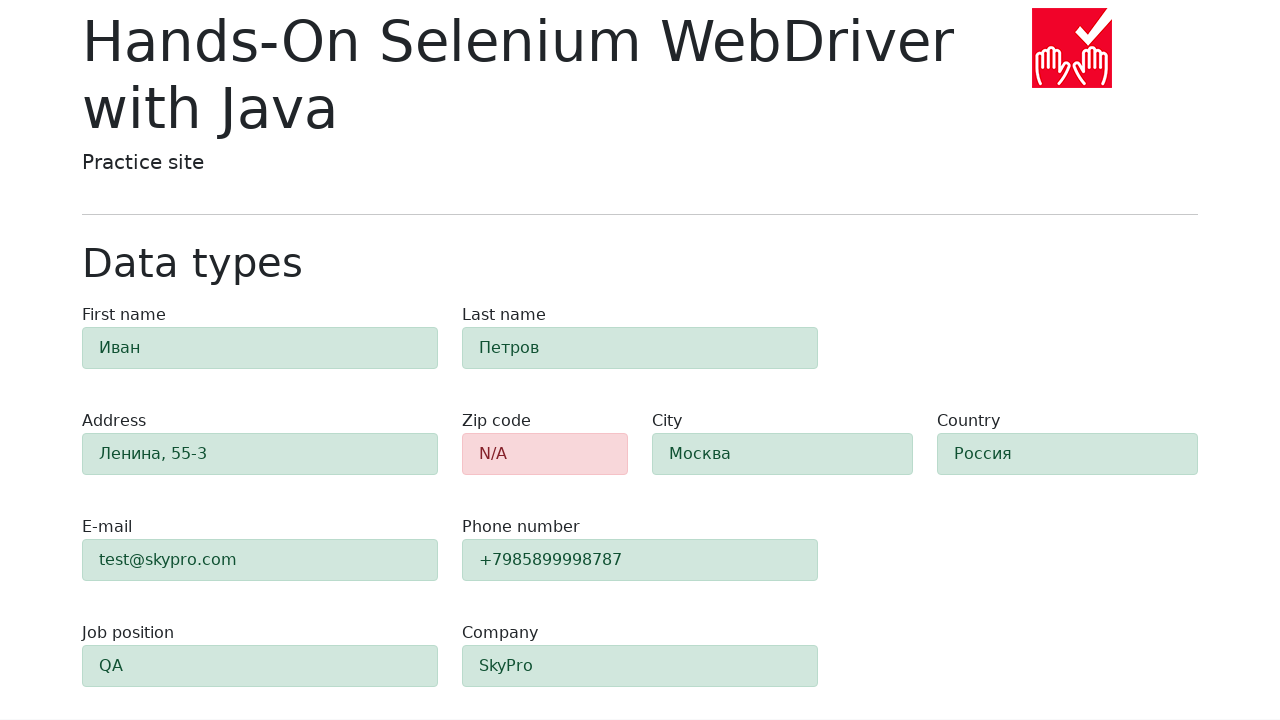

Verified field 'job-position' has alert-success class (success/green highlight)
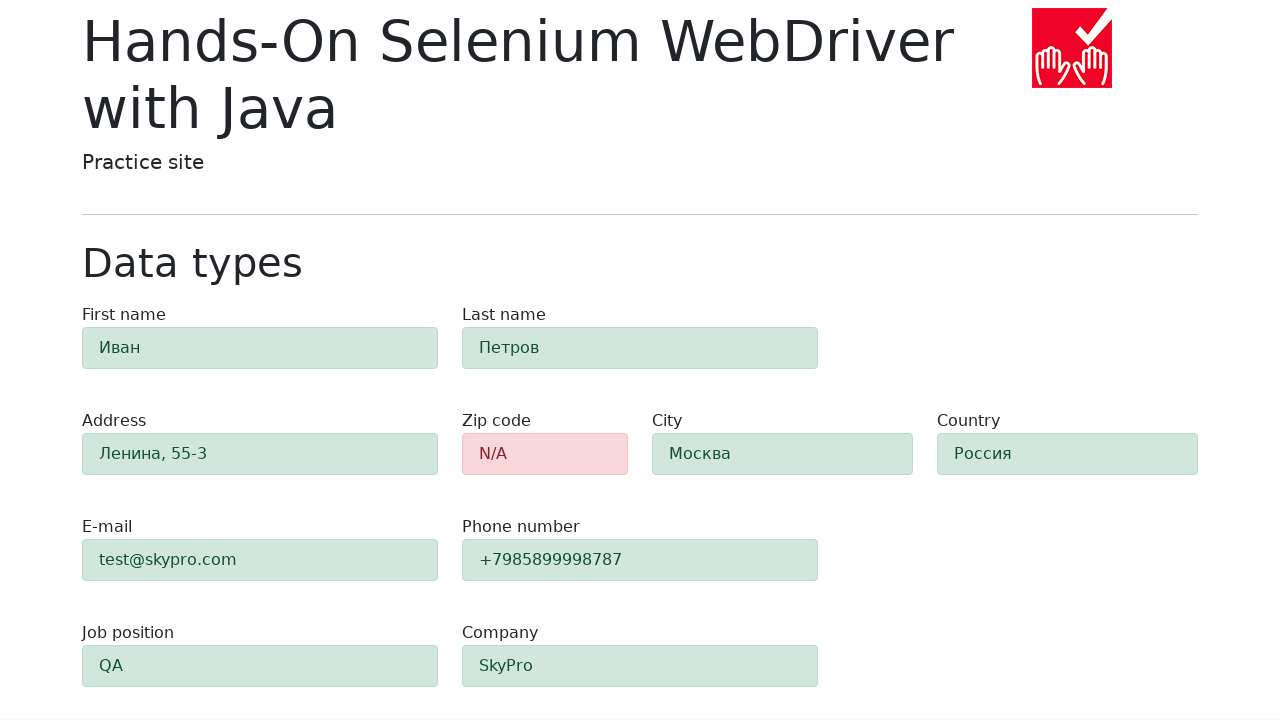

Waited for field 'company' to be available
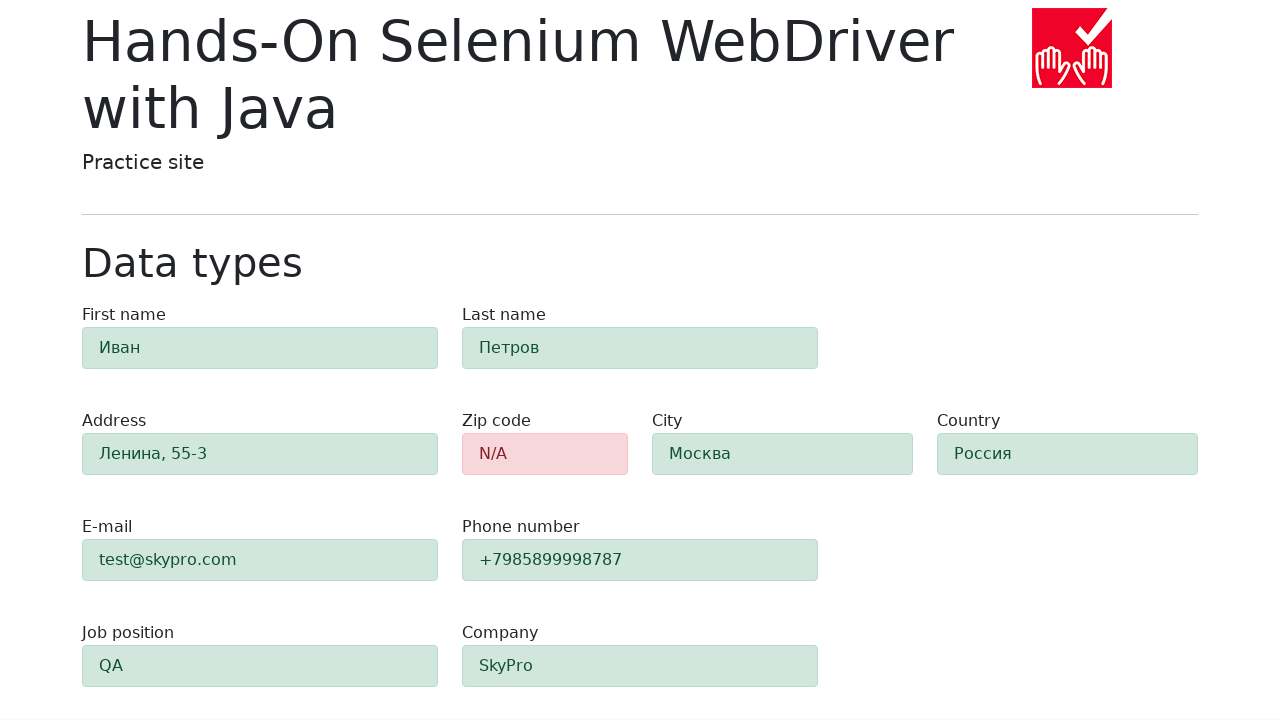

Verified field 'company' has alert-success class (success/green highlight)
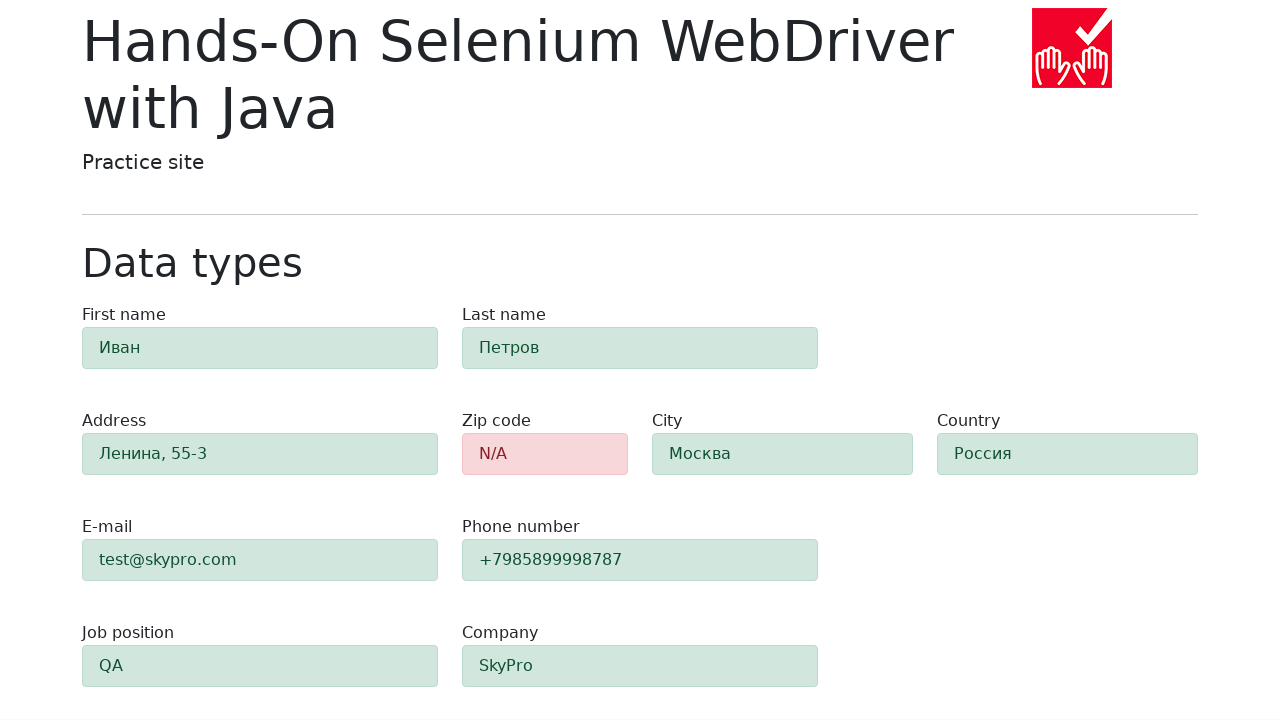

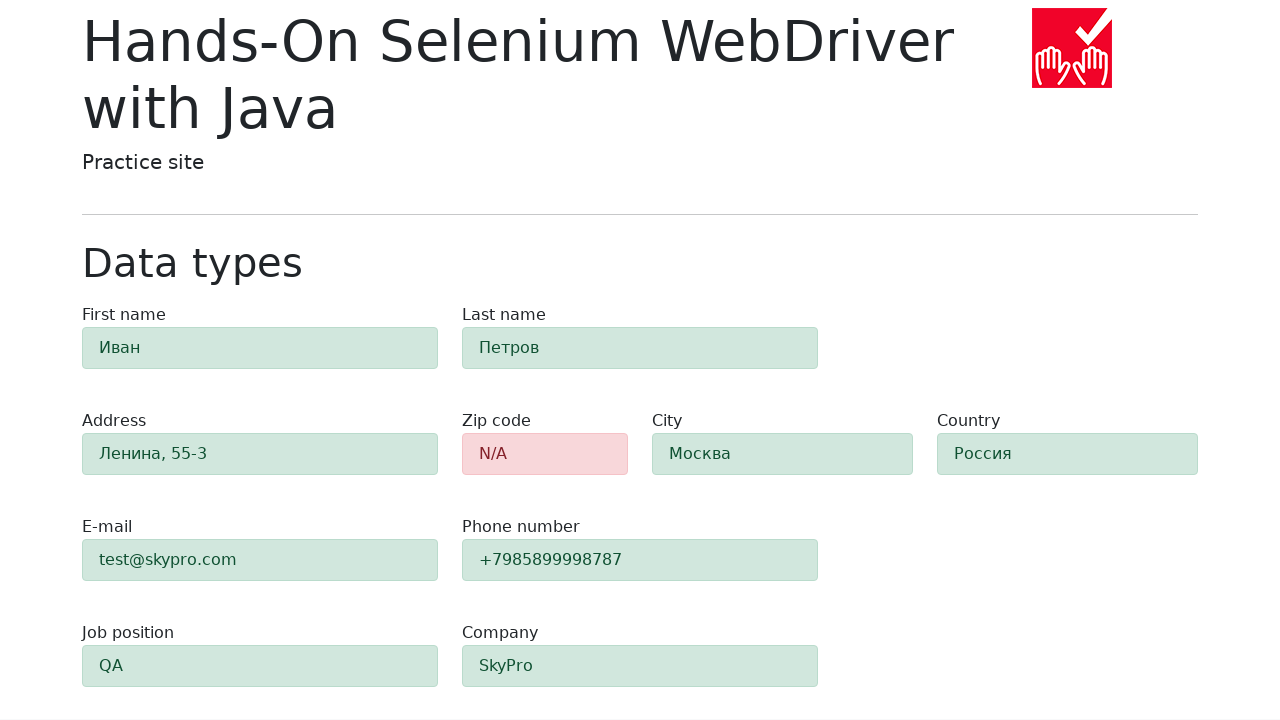